Tests checkbox functionality by checking all unchecked boxes, then unchecking the second checkbox

Starting URL: https://the-internet.herokuapp.com/checkboxes

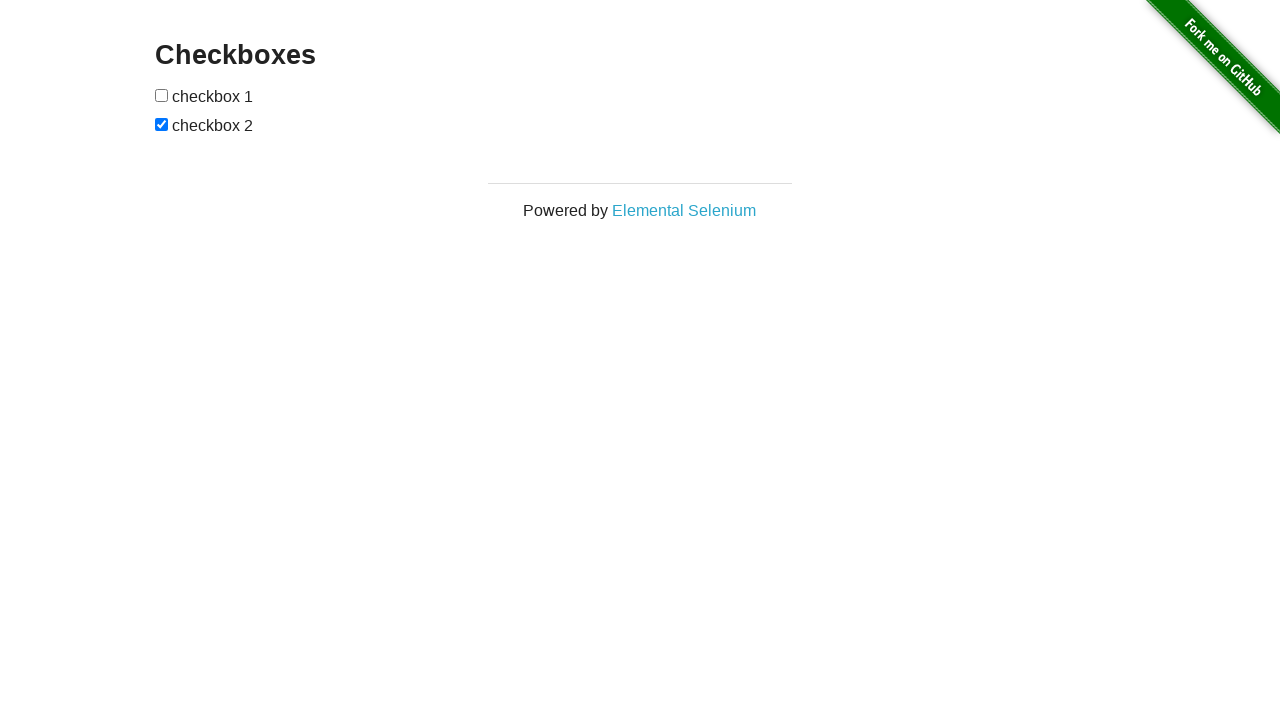

Located all checkboxes on the page
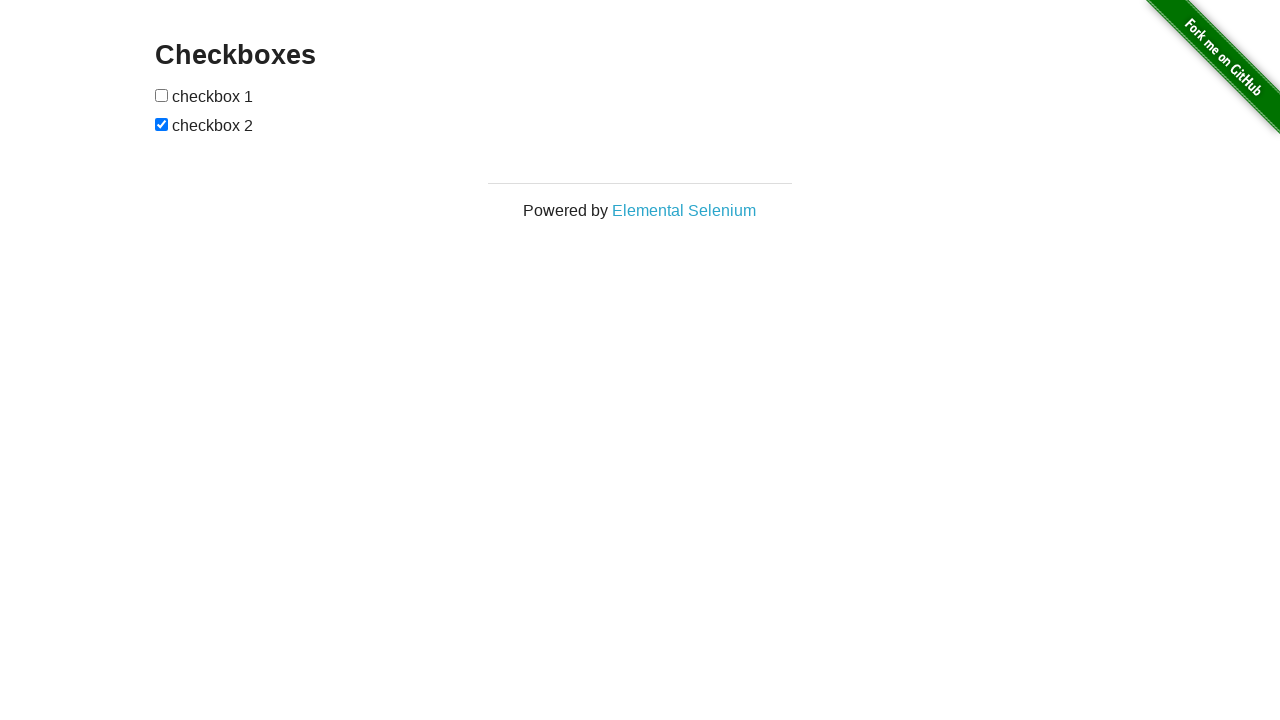

Checked an unchecked checkbox at (162, 95) on input[type='checkbox'] >> nth=0
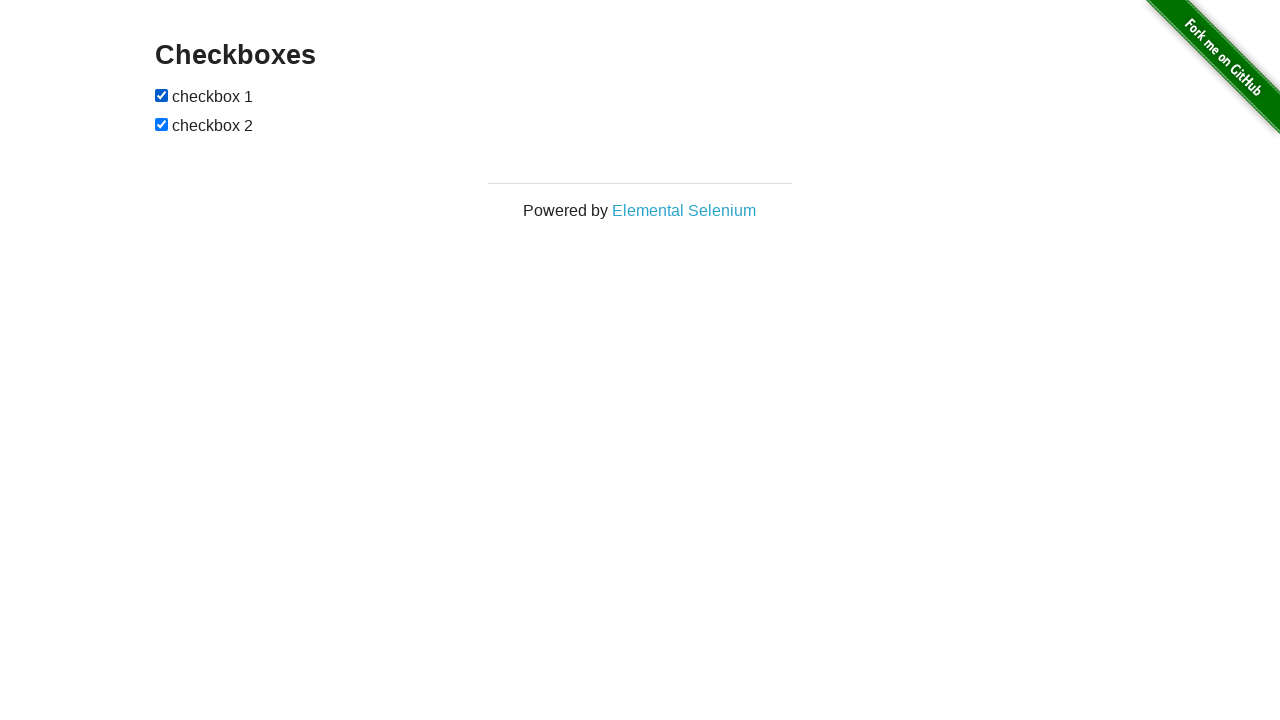

Unchecked the second checkbox at (162, 124) on input[type='checkbox'] >> nth=1
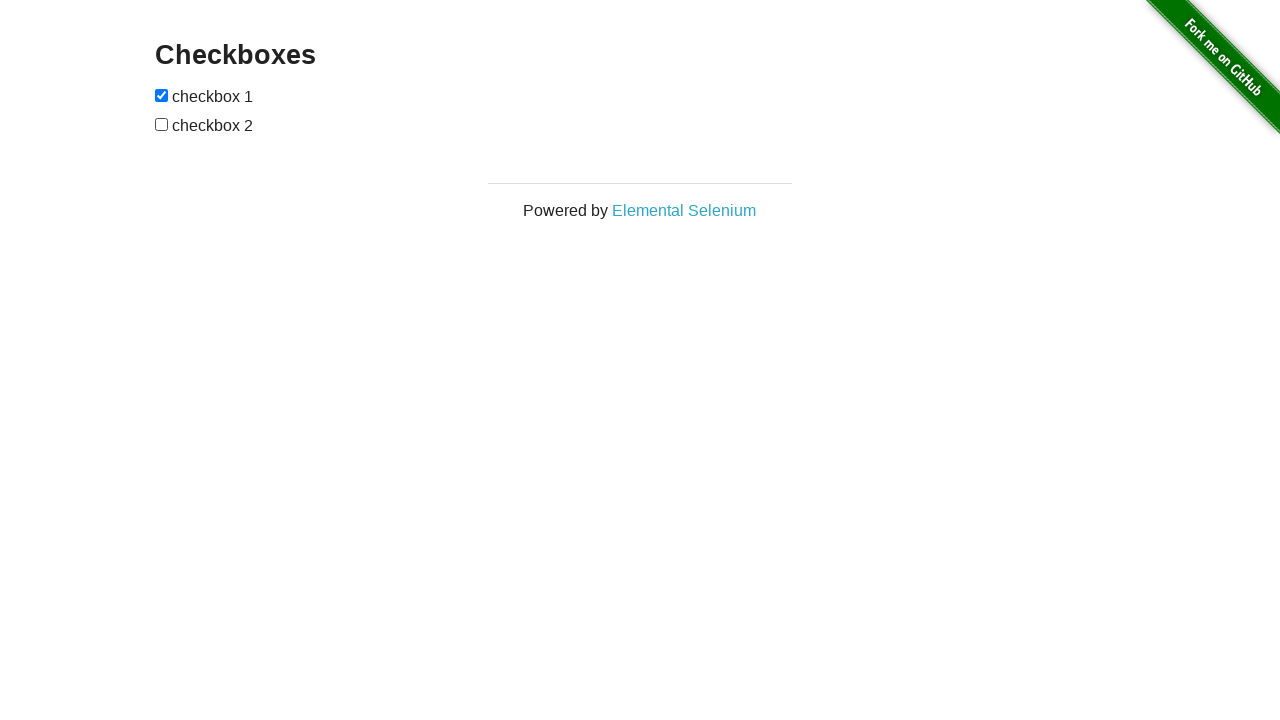

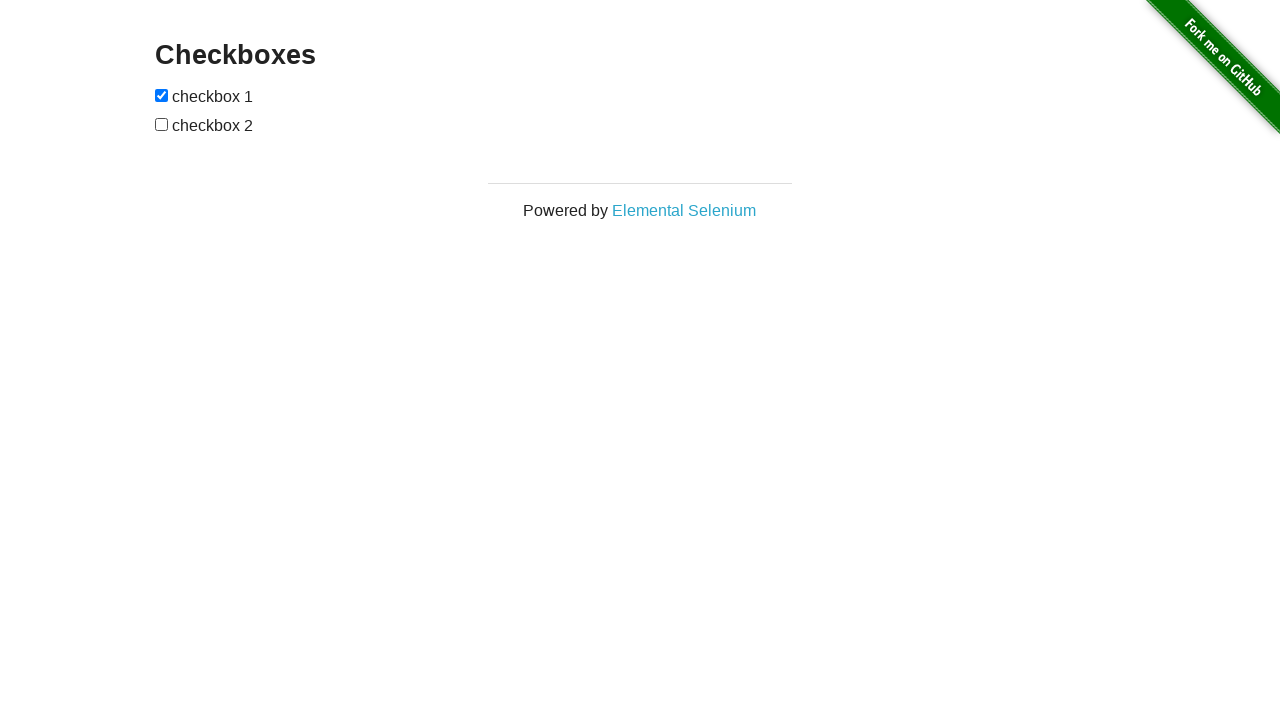